Tests radio button selection by finding and clicking on the age group "5 - 15" option from a group of radio buttons

Starting URL: https://syntaxprojects.com/basic-radiobutton-demo.php

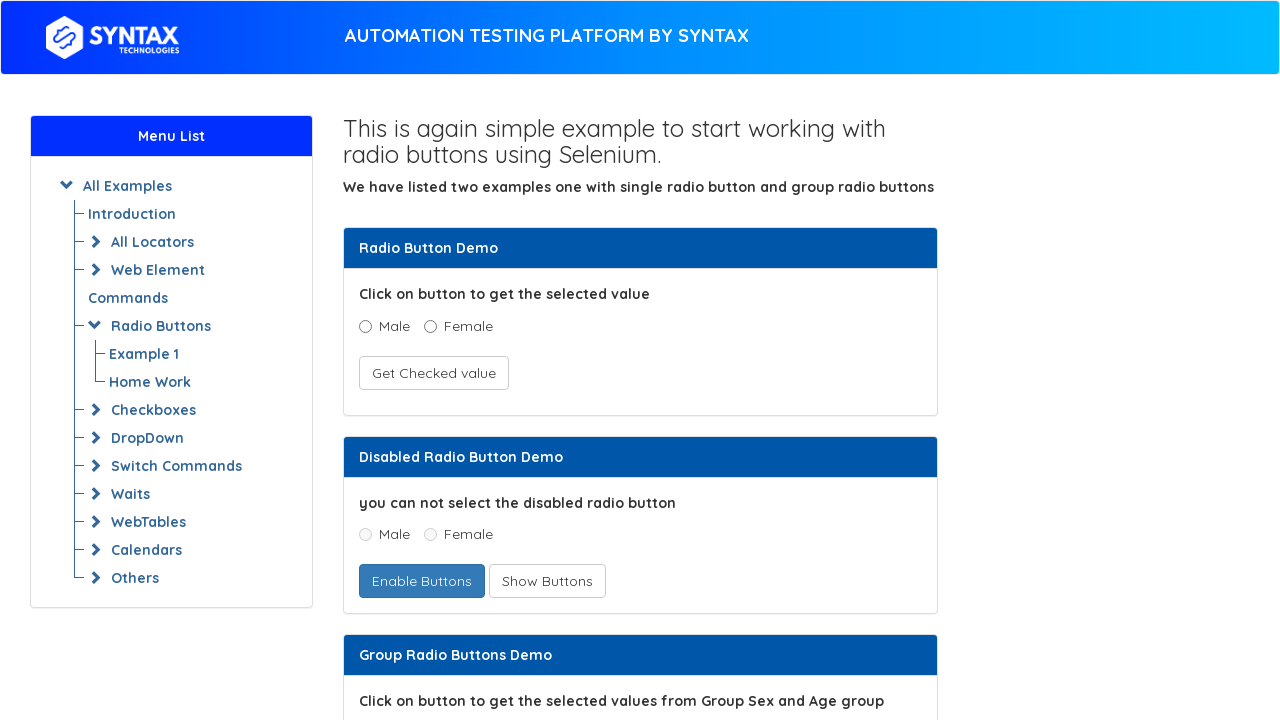

Navigated to radio button demo page
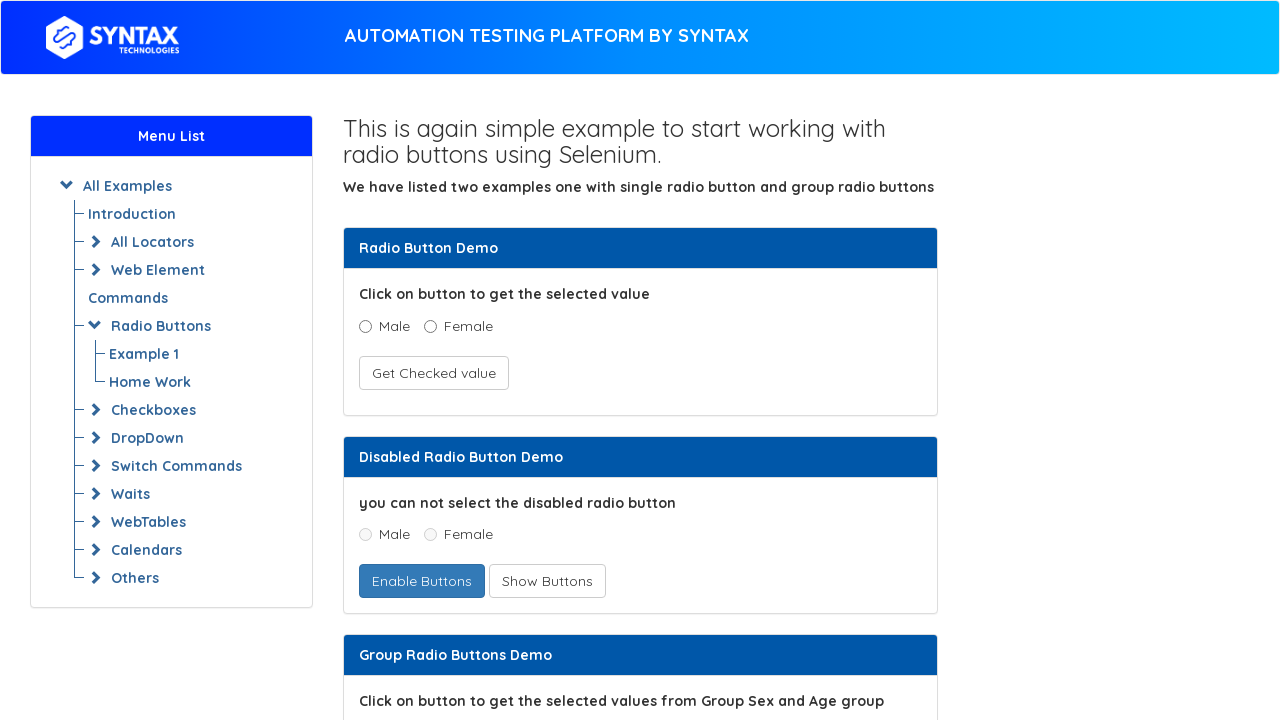

Located all radio buttons with name 'ageGroup'
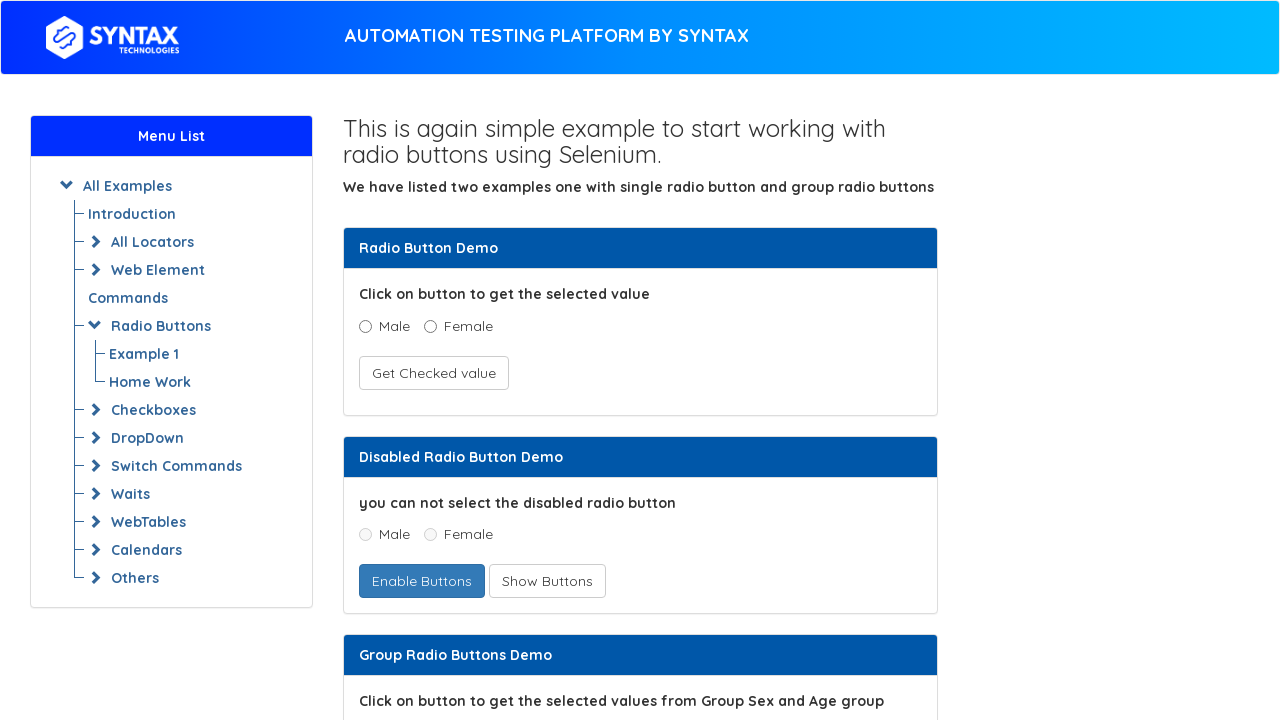

Found 3 radio buttons in the group
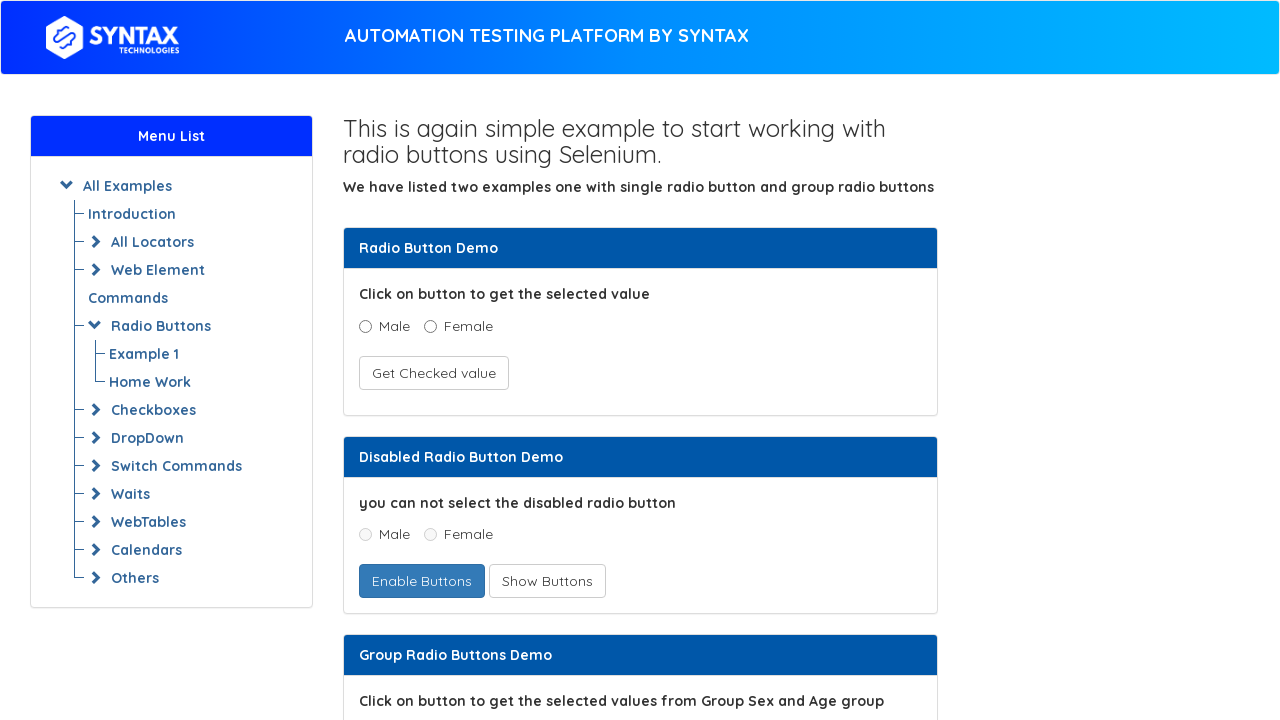

Accessing radio button at index 0
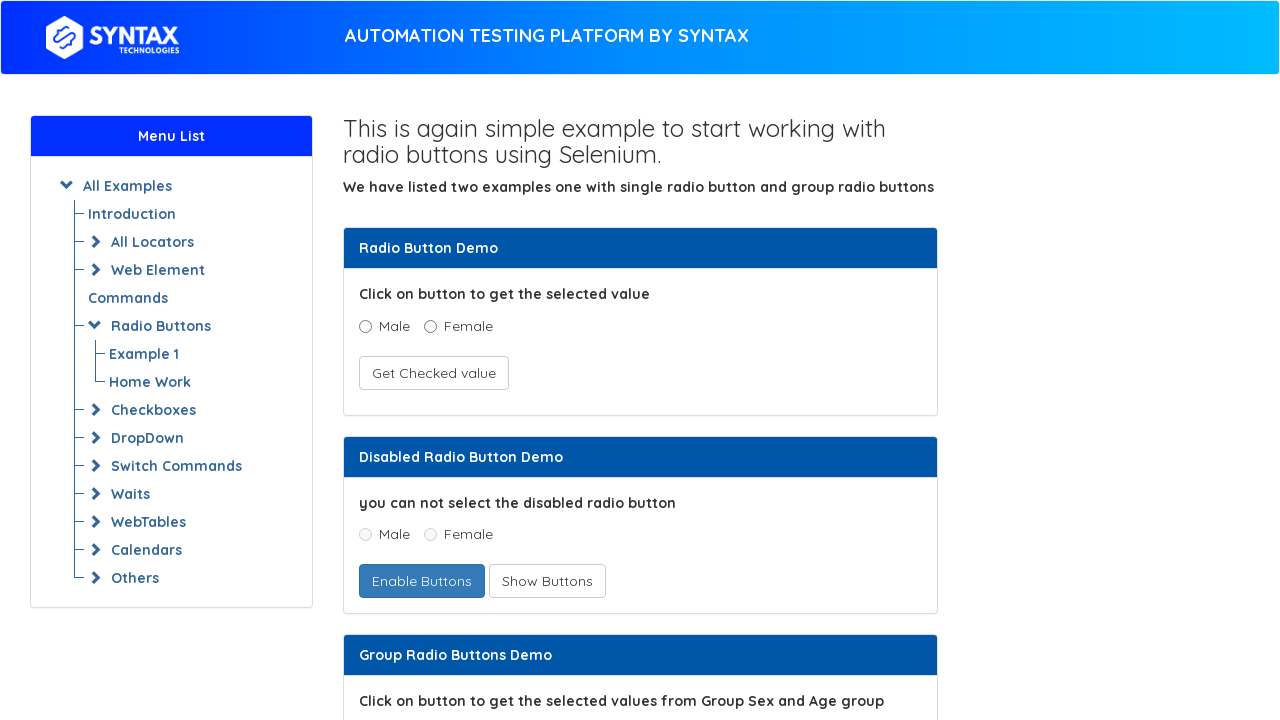

Retrieved radio button value: '0 - 5'
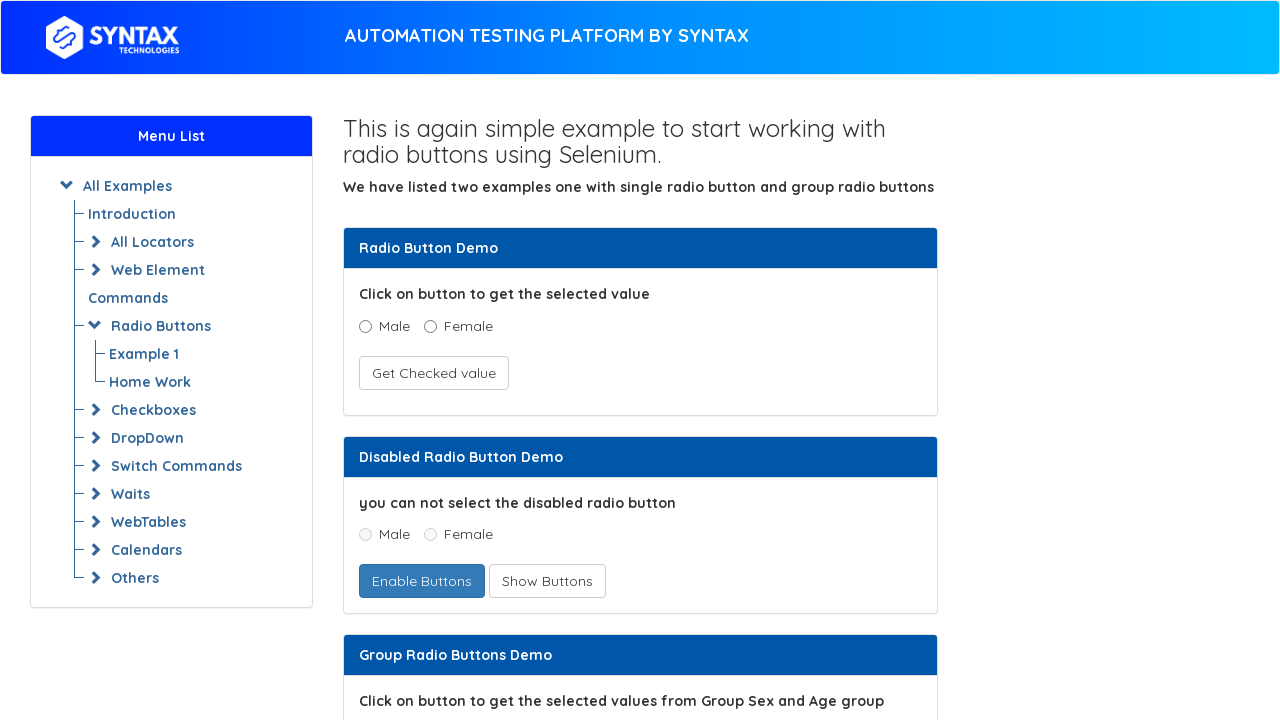

Accessing radio button at index 1
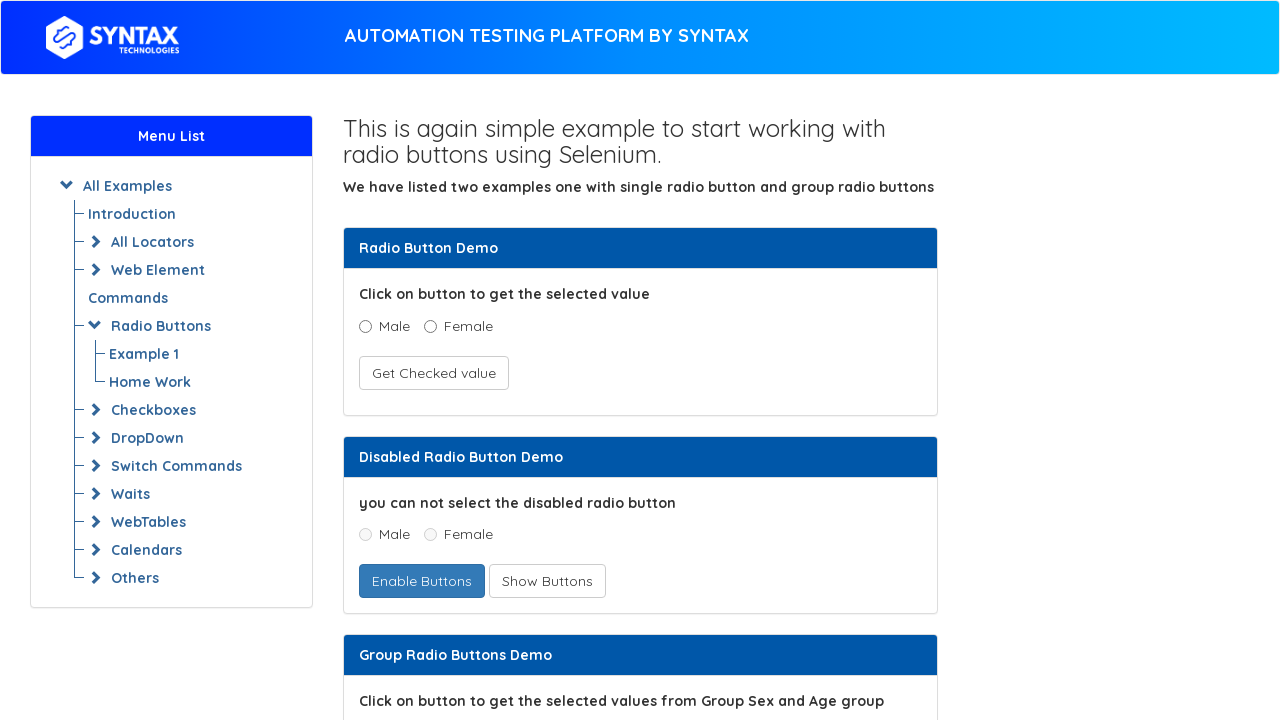

Retrieved radio button value: '5 - 15'
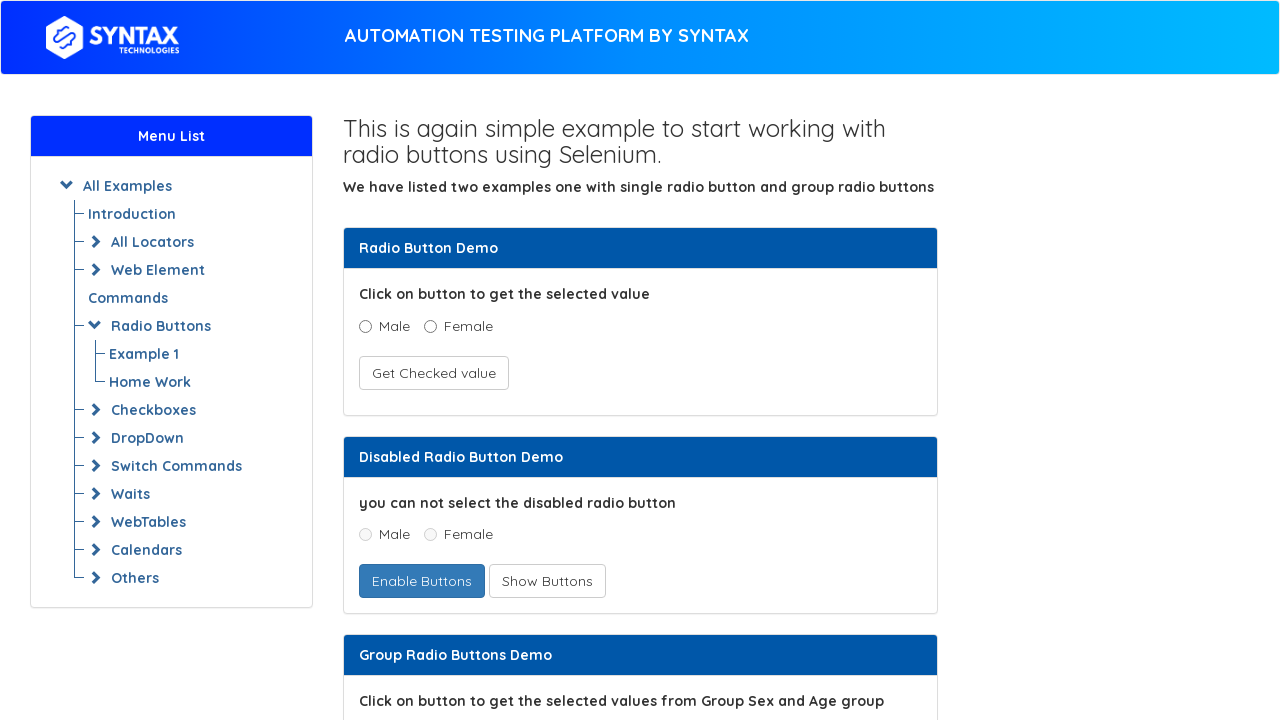

Clicked the '5 - 15' age group radio button at (438, 360) on input[name='ageGroup'] >> nth=1
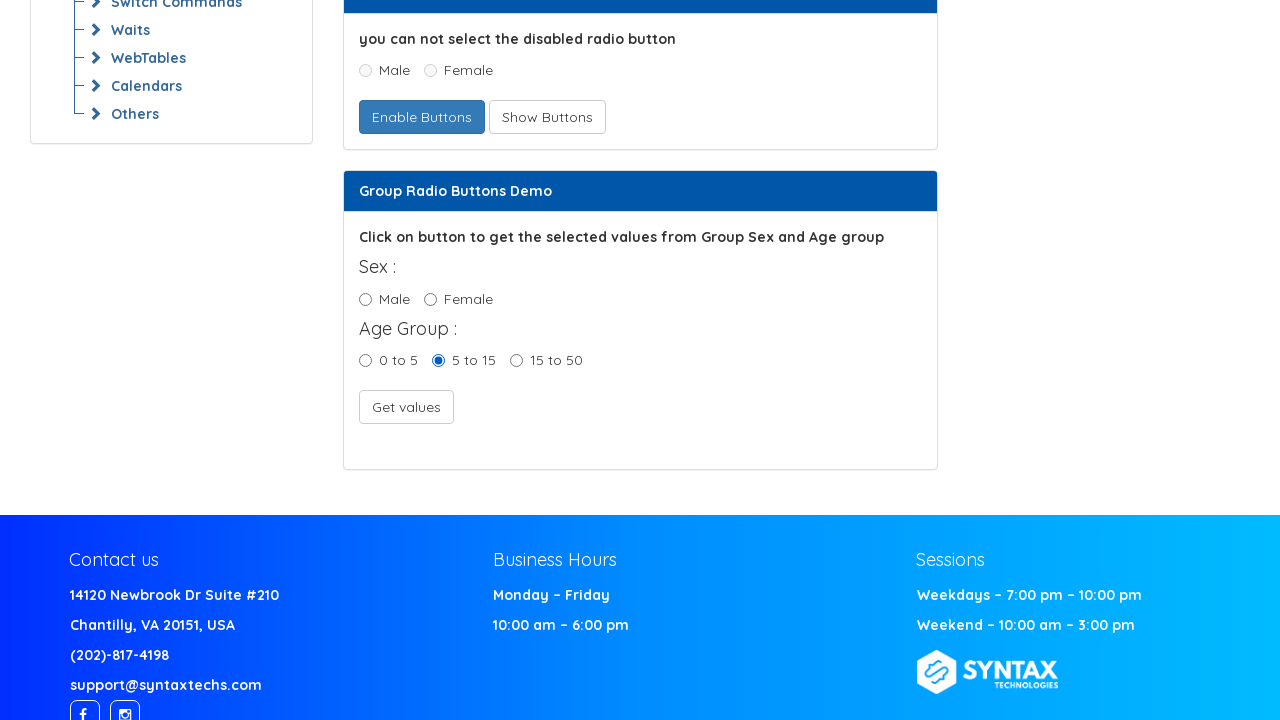

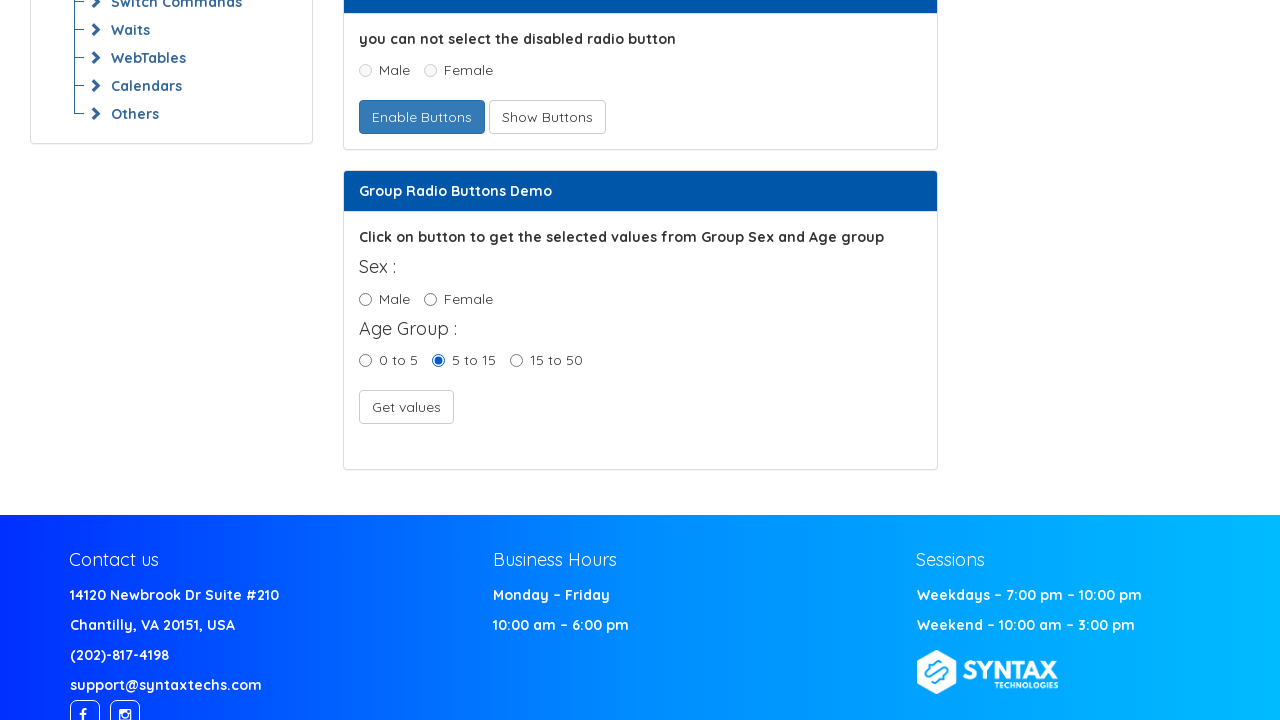